Tests playing a Gomoku game against a robot on papergames.io, including entering a nickname, making several moves on the board, and resigning the game.

Starting URL: https://papergames.io/en/

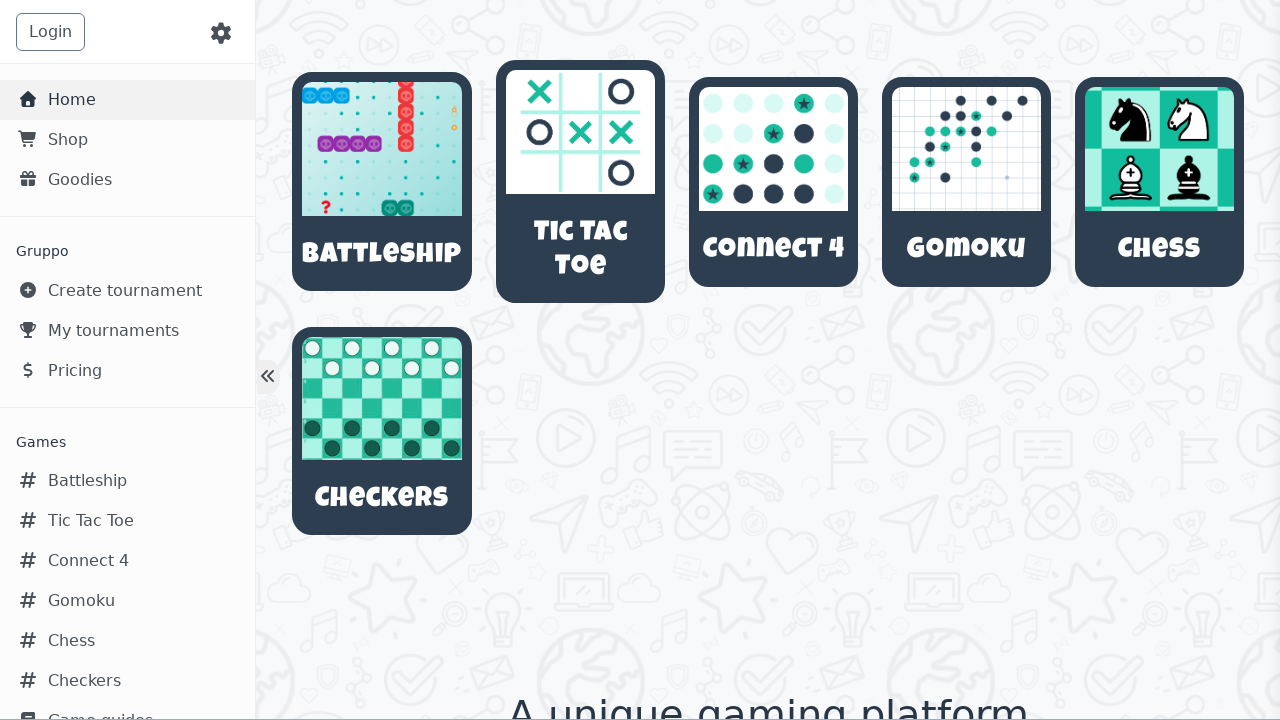

Clicked on Gomoku game link at (967, 182) on internal:role=link[name="Gomoku Gomoku"i]
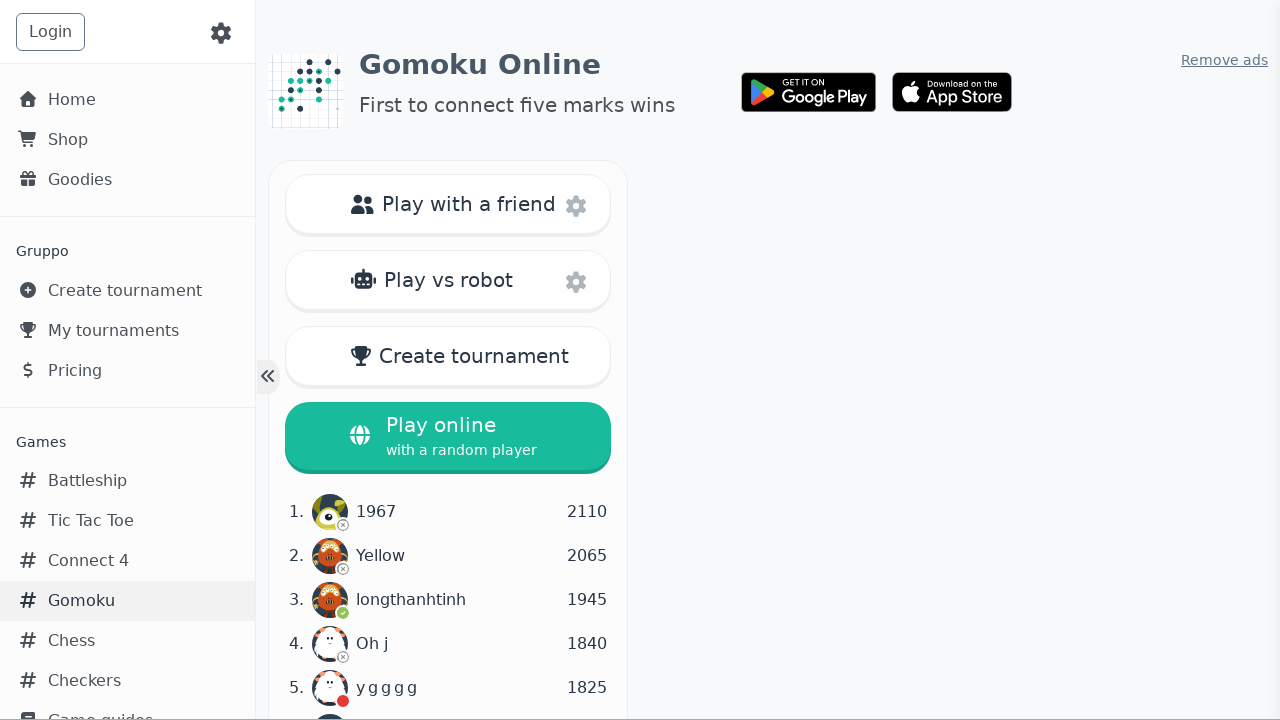

Clicked Play vs robot button at (448, 283) on internal:role=button[name="Play vs robot"i]
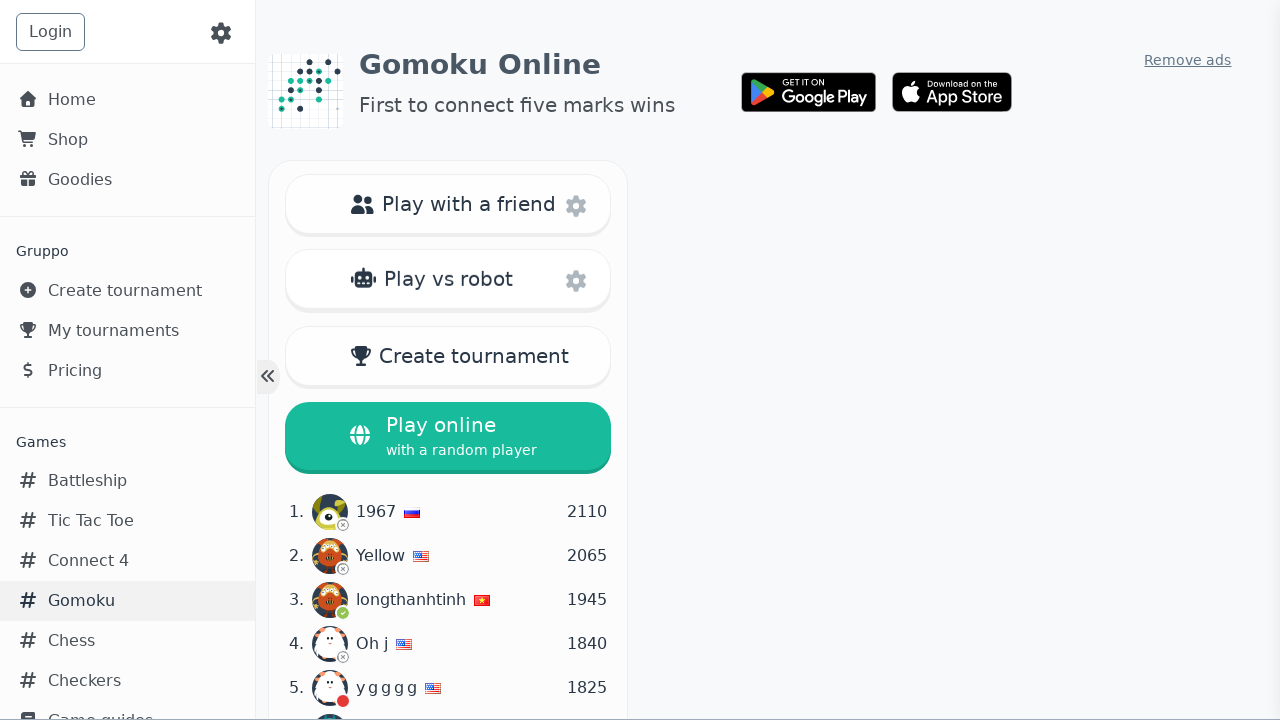

Clicked on nickname textbox at (640, 337) on internal:role=textbox[name="Nickname"i]
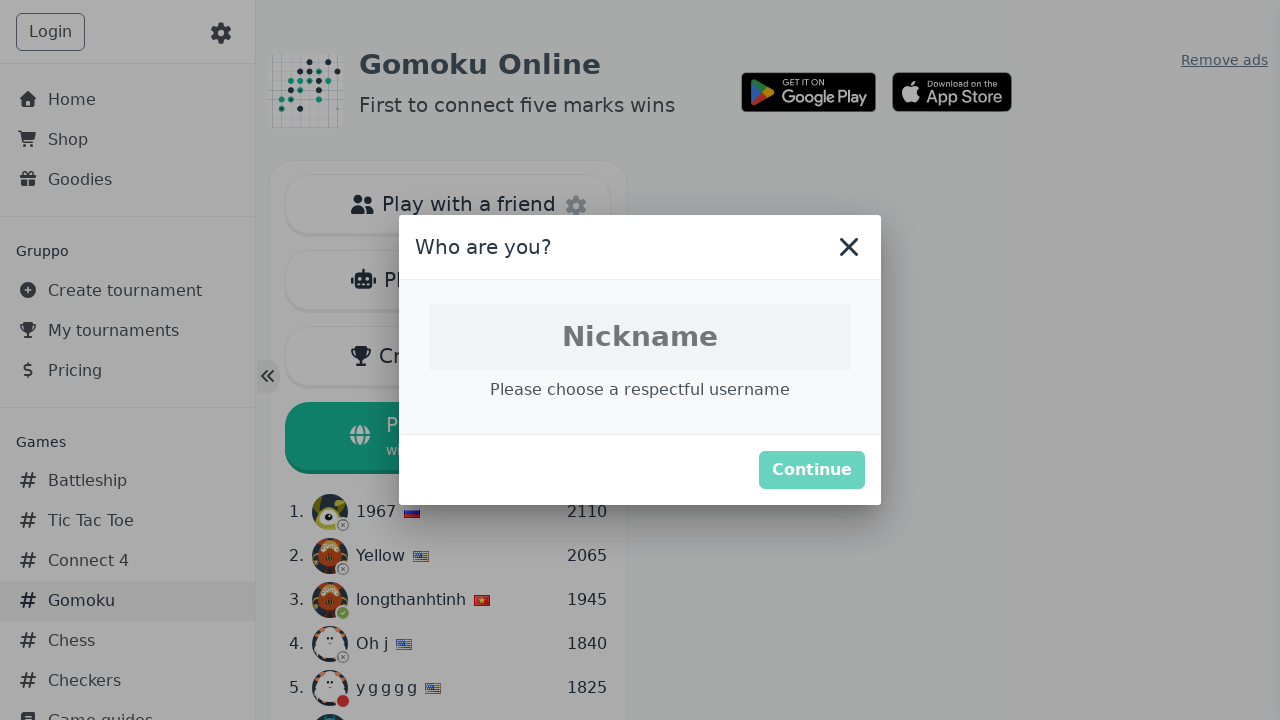

Entered nickname 'player_7842' on internal:role=textbox[name="Nickname"i]
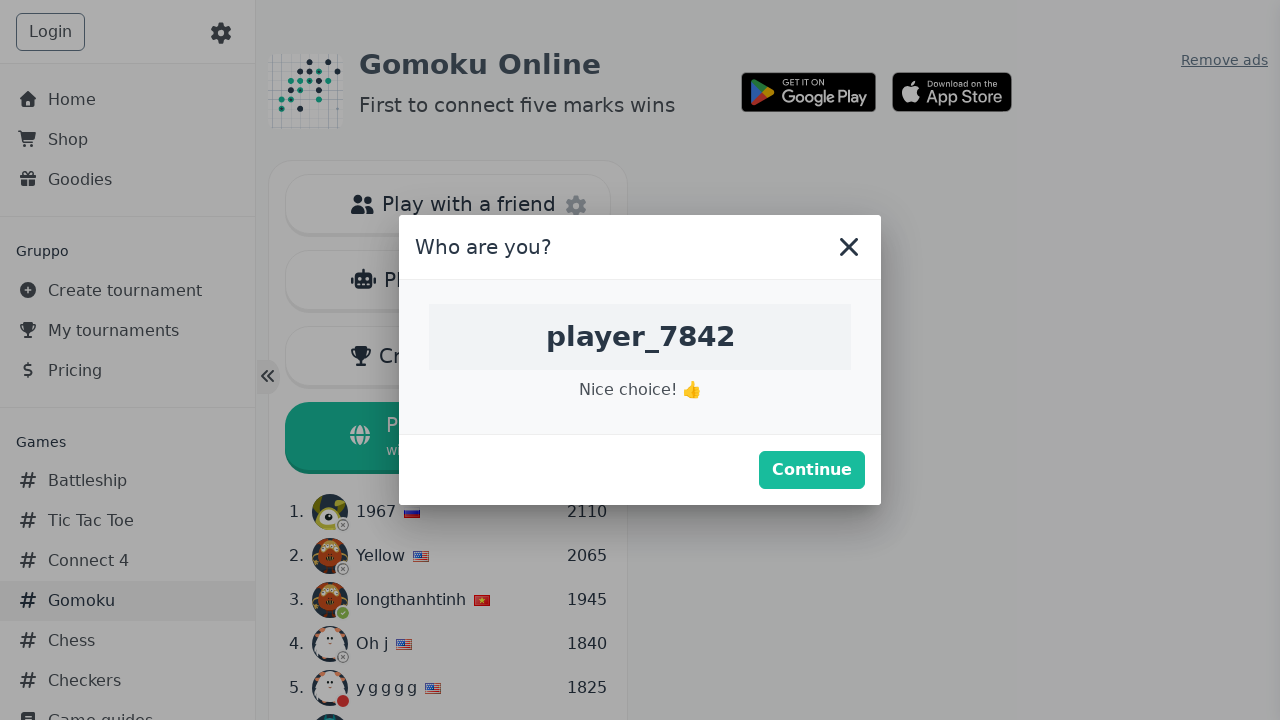

Clicked Continue button to start game at (812, 470) on internal:role=button[name="Continue"i]
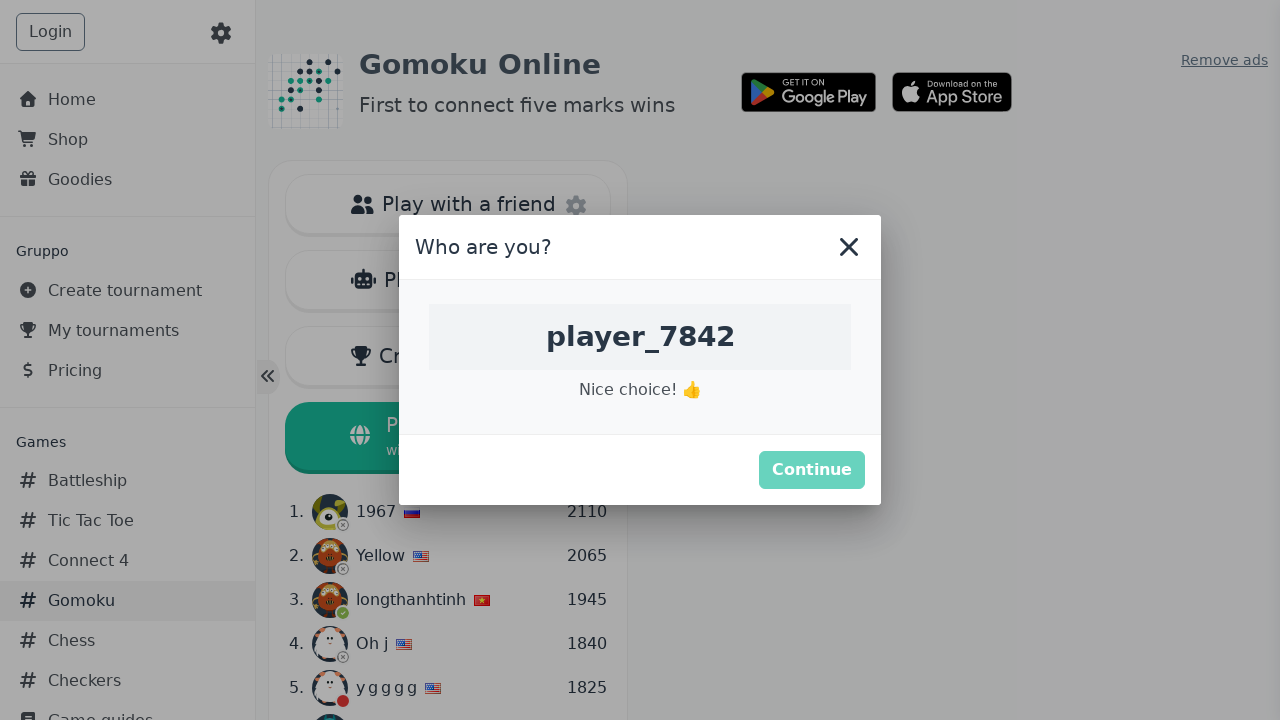

Made first move on board at cell 7-7 at (657, 378) on .cell-7-7
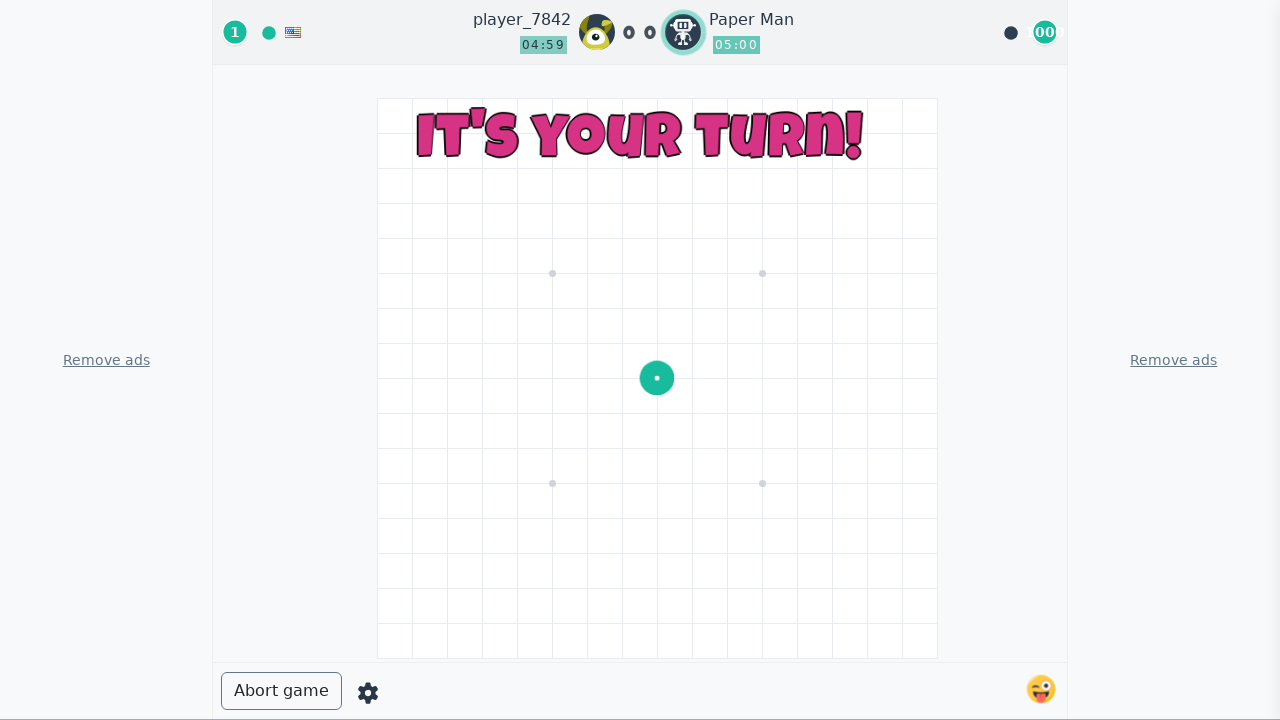

Made second move on board at cell 6-5 at (587, 342) on .cell-6-5
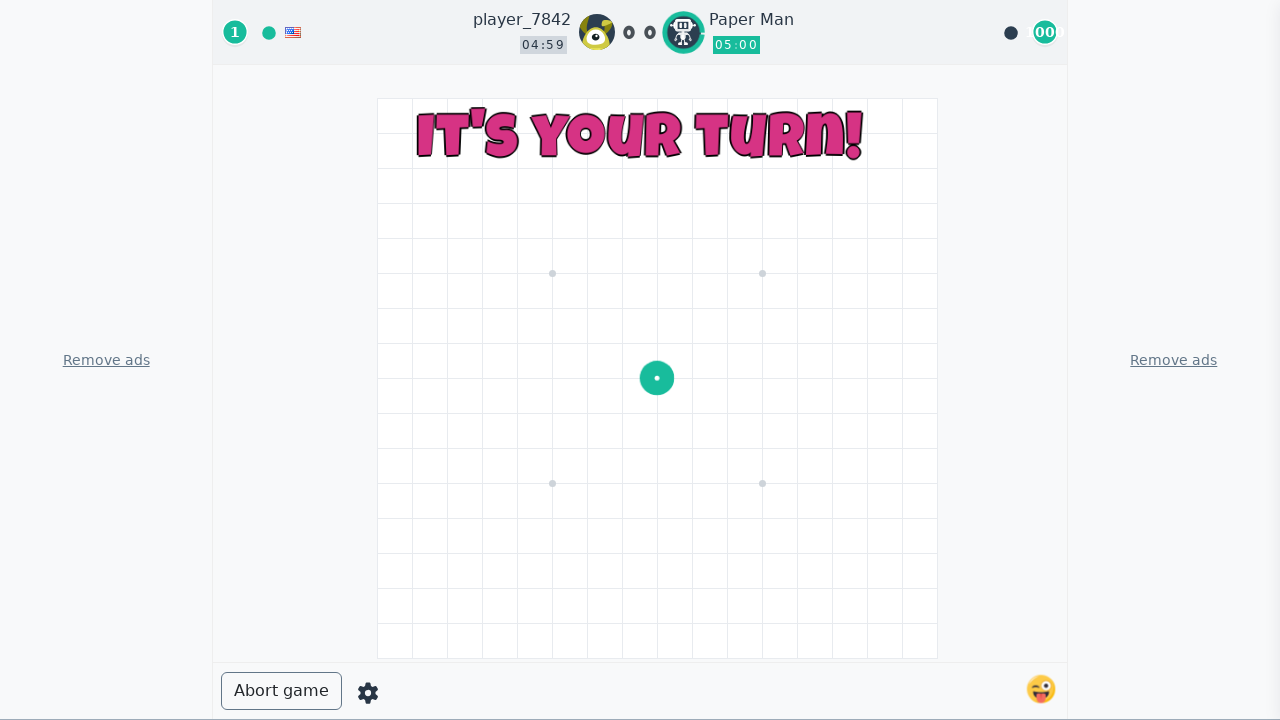

Made third move on board at cell 12-2 at (482, 552) on .cell-12-2
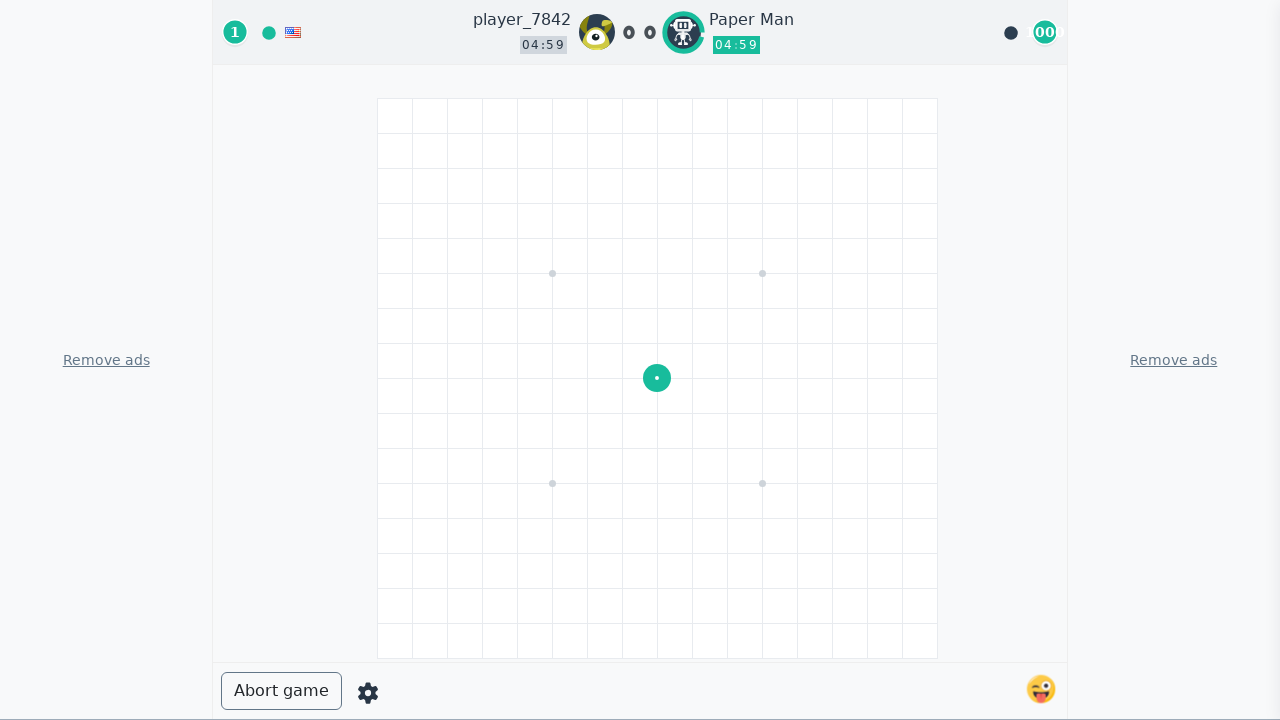

Clicked Resign button to open confirmation dialog at (260, 691) on internal:role=button[name="Resign"i]
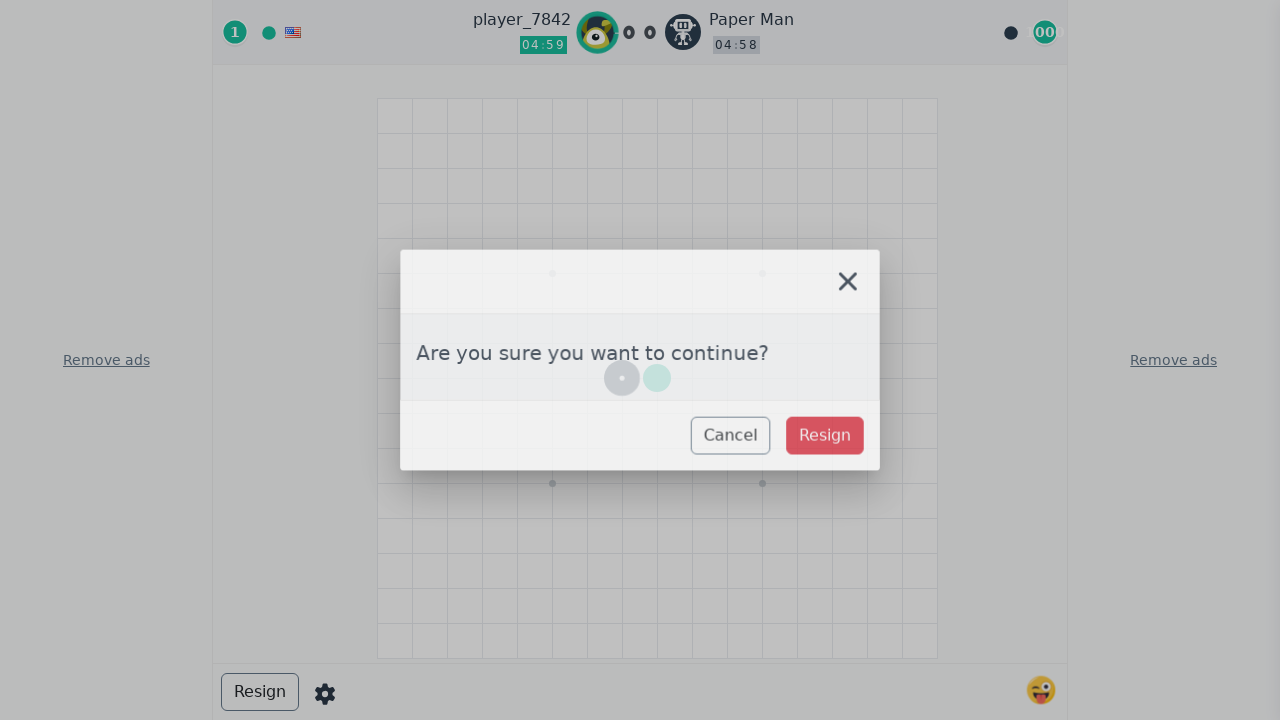

Confirmed resignation by clicking Resign button again at (826, 436) on internal:role=button[name="Resign"i]
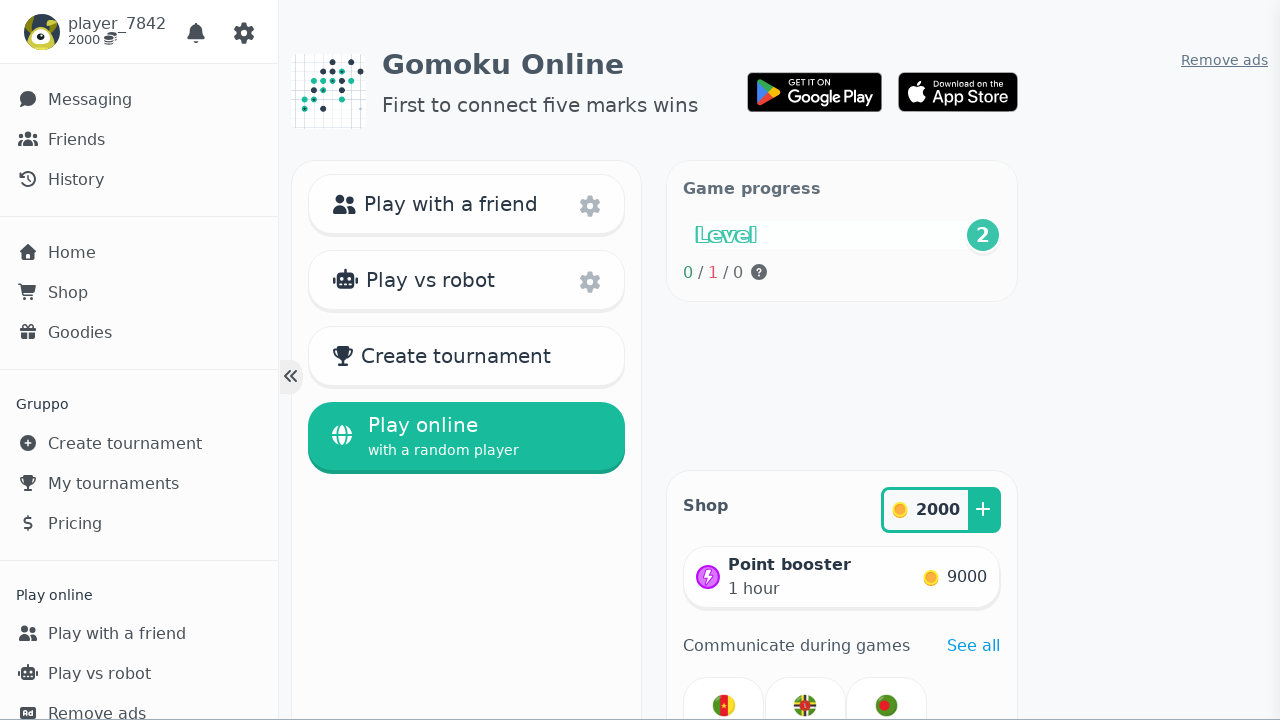

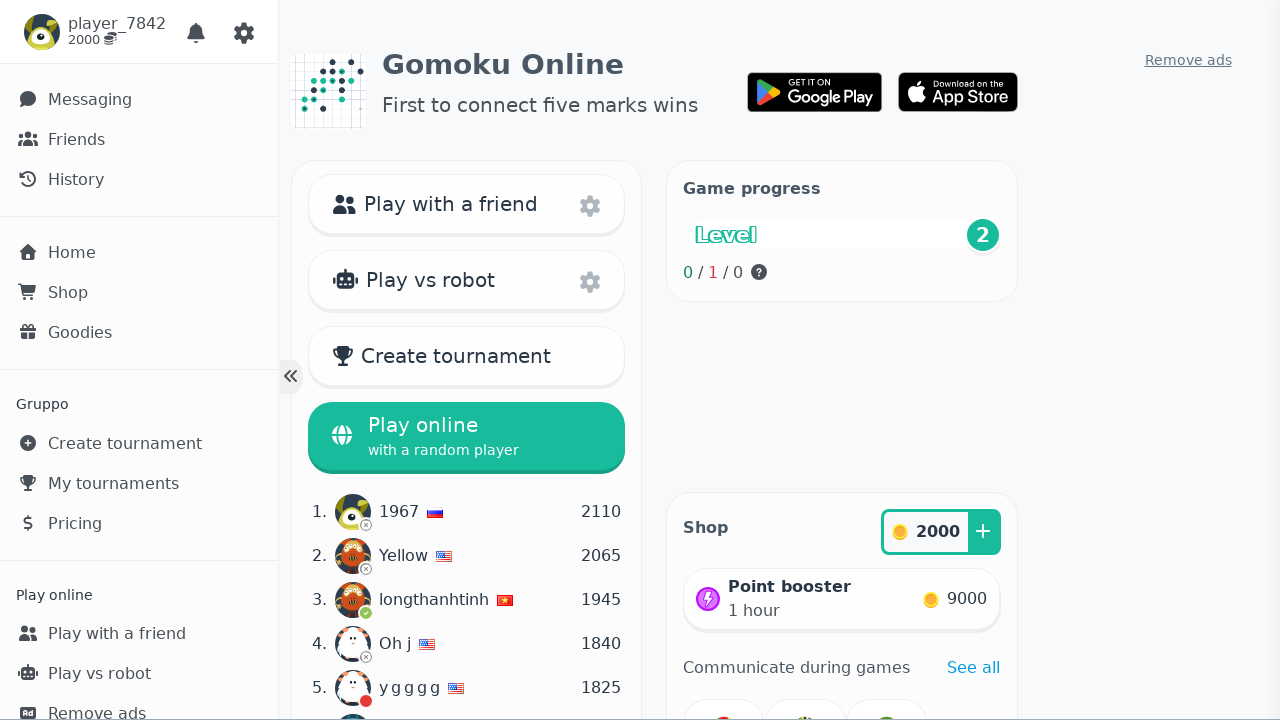